Tests various CSS selectors by locating elements on the page using different selector strategies

Starting URL: http://formy-project.herokuapp.com/

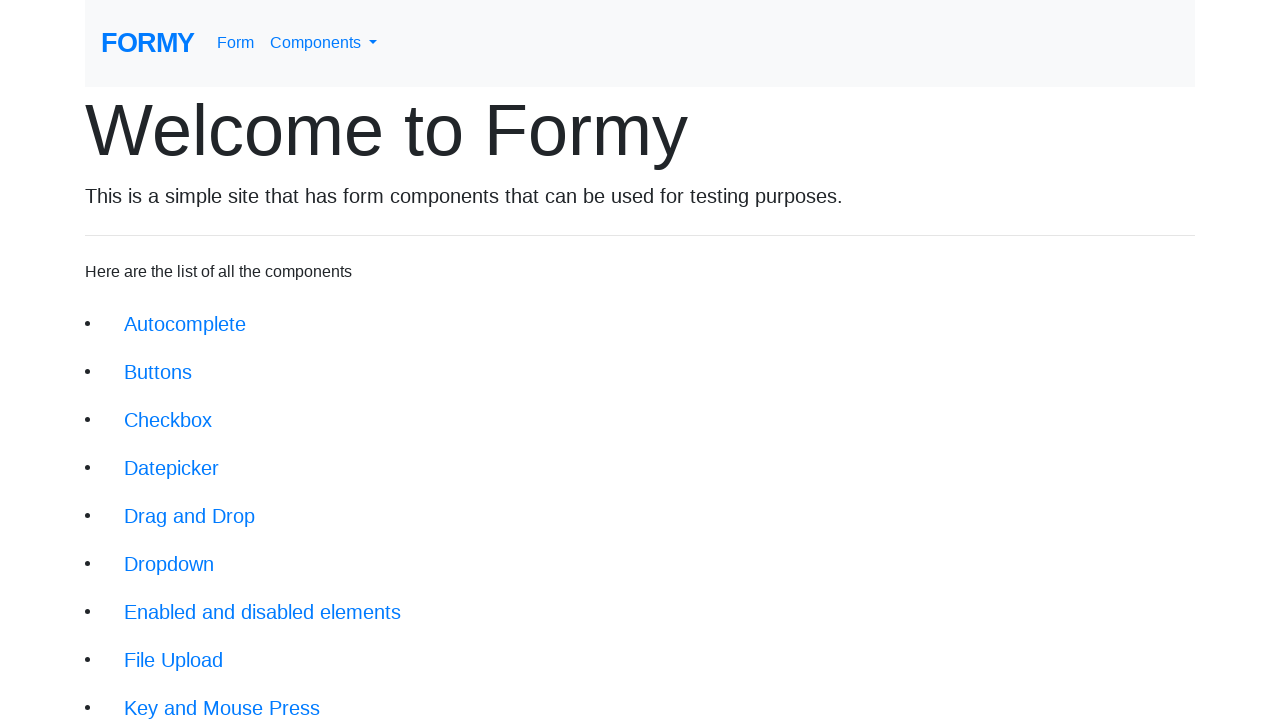

Clicked 'Click Here' link to open new window
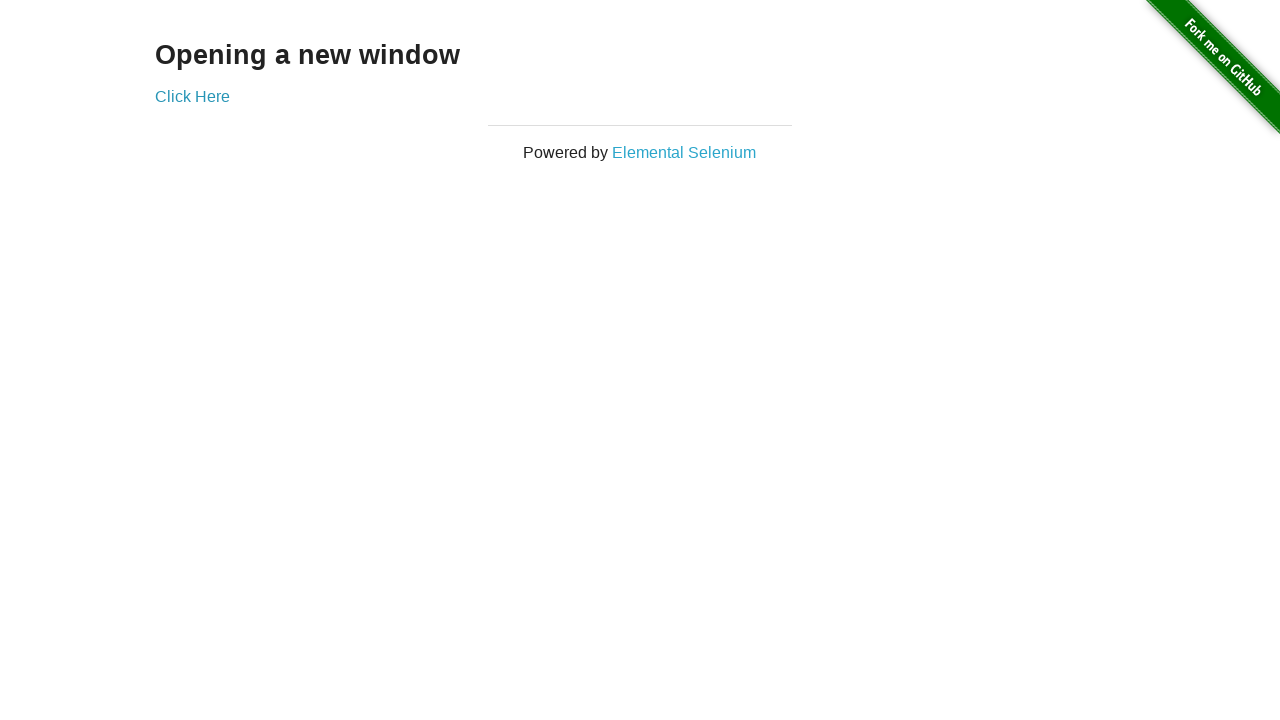

Captured new window/page object
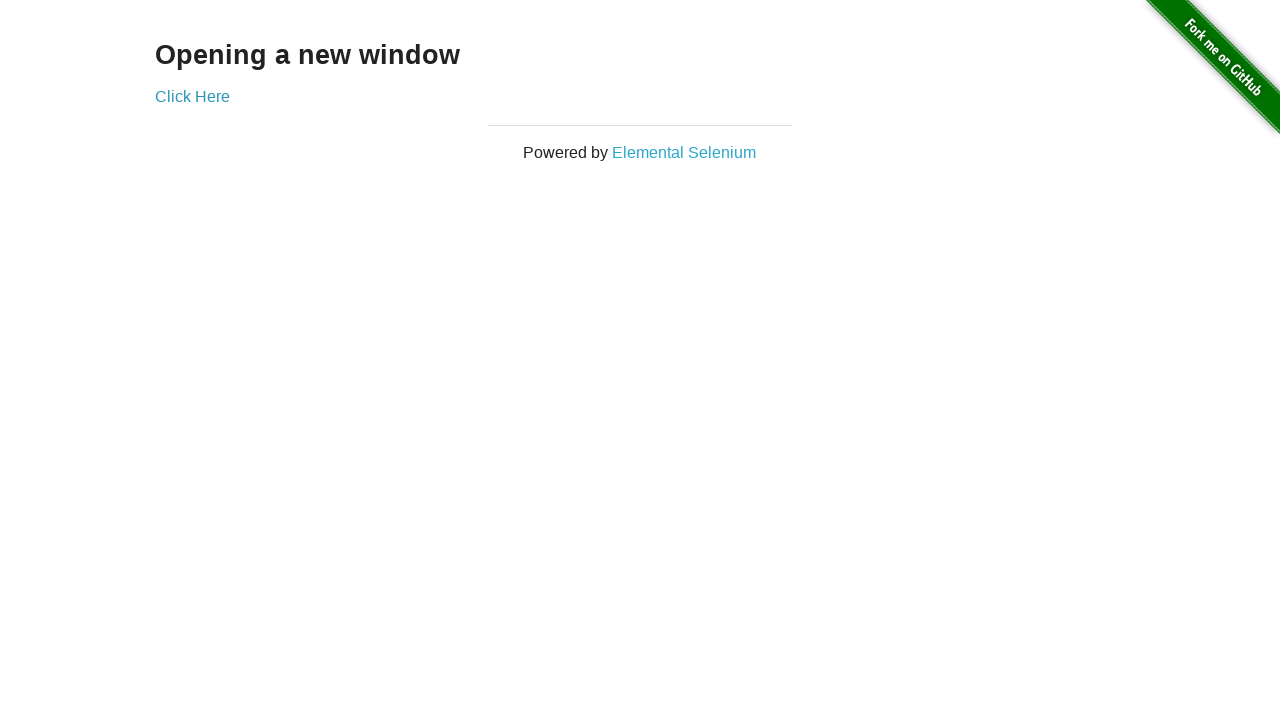

New window finished loading
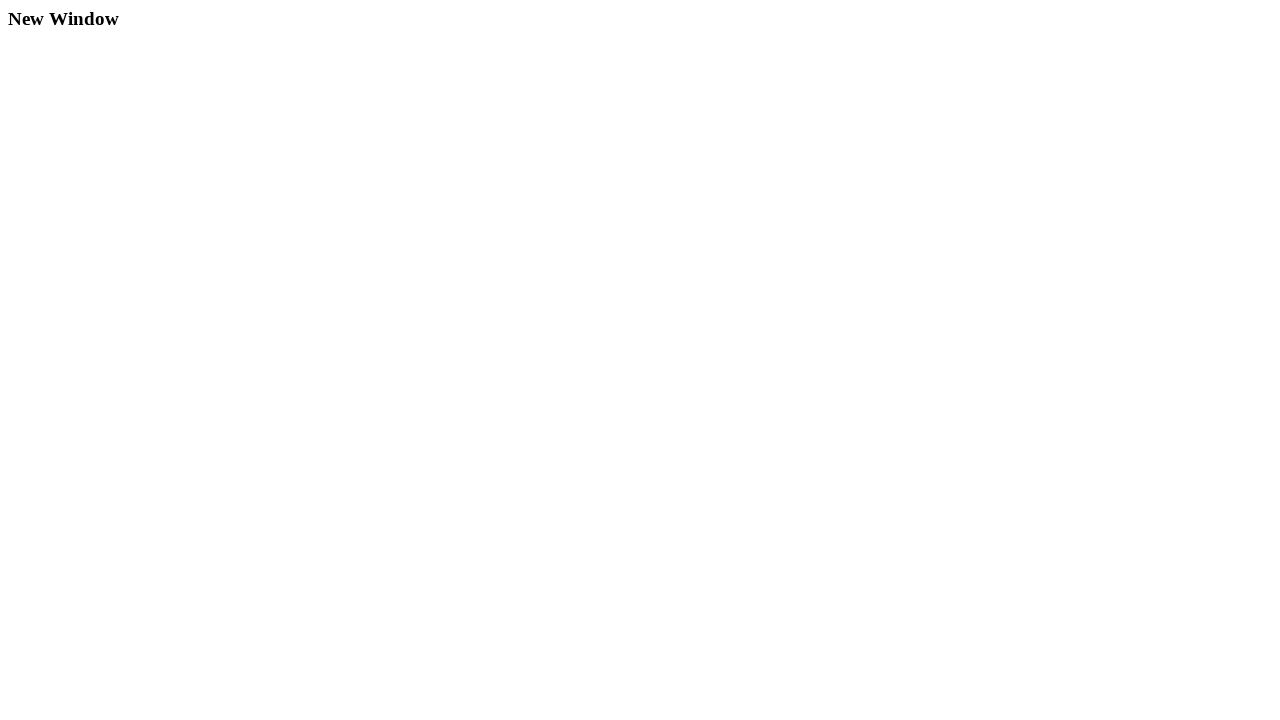

Retrieved heading from new window: 'New Window'
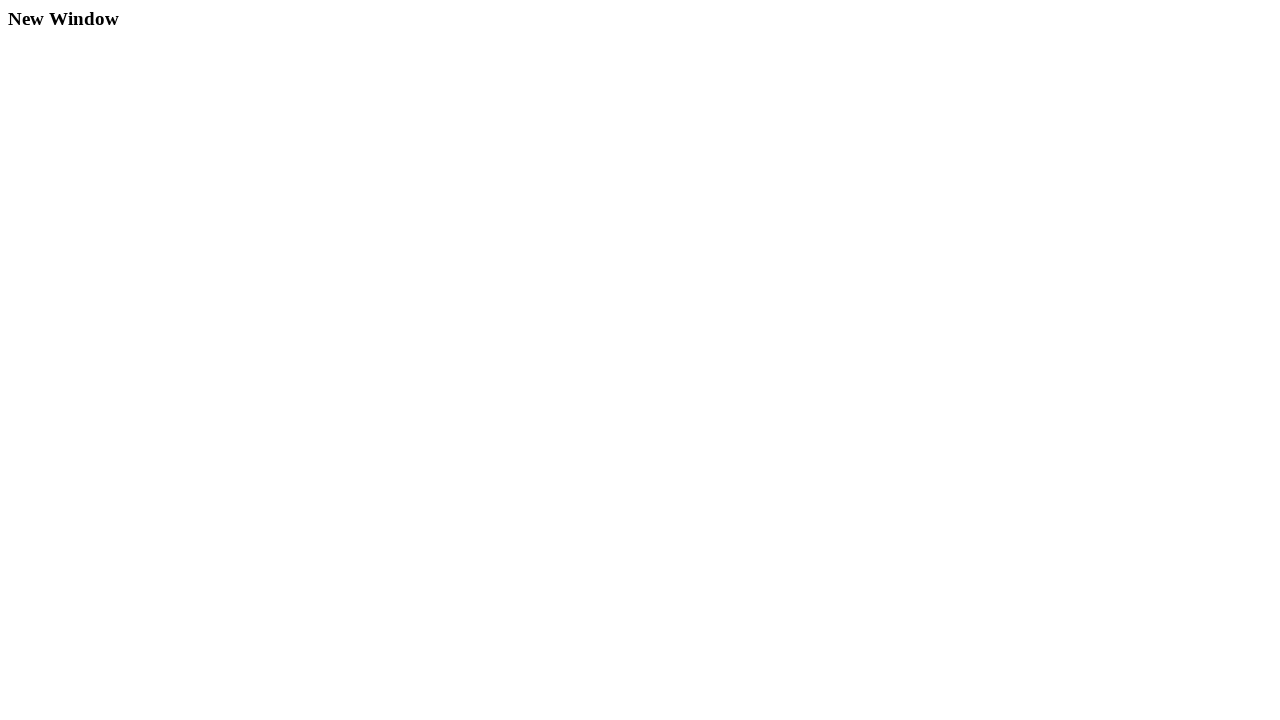

Retrieved heading from original window: 'Opening a new window'
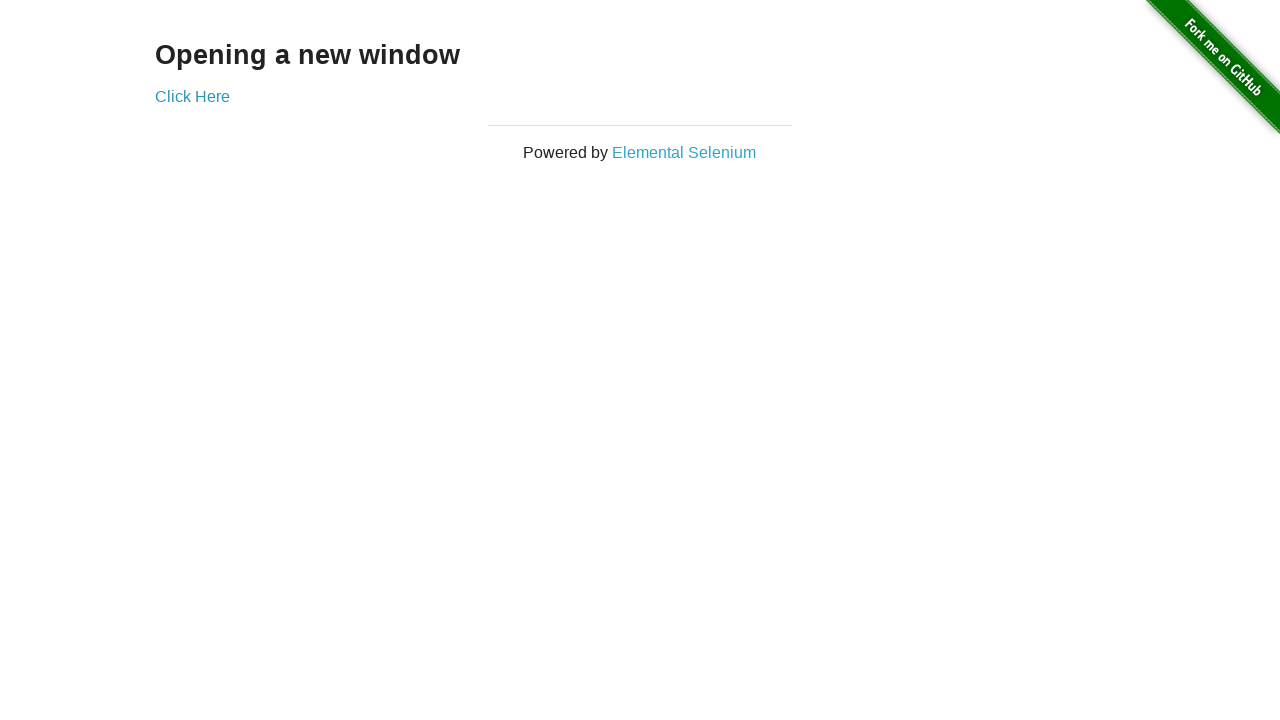

Closed new window and switched back to original window
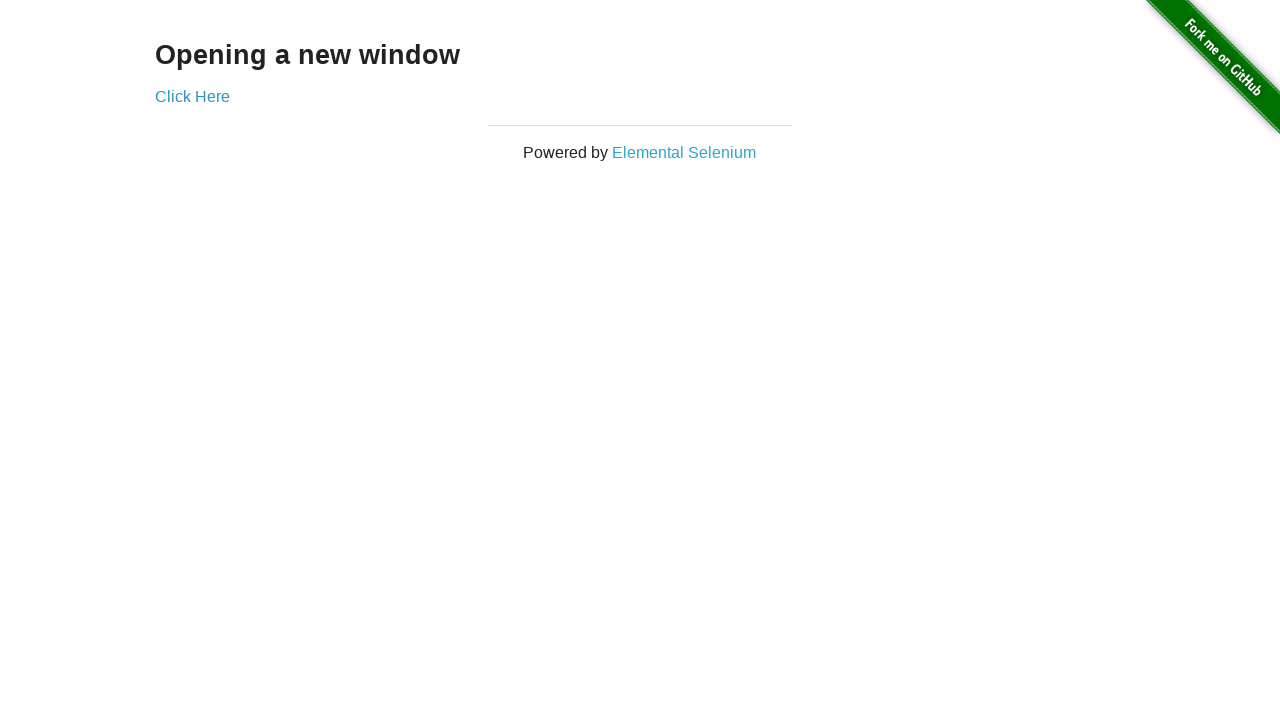

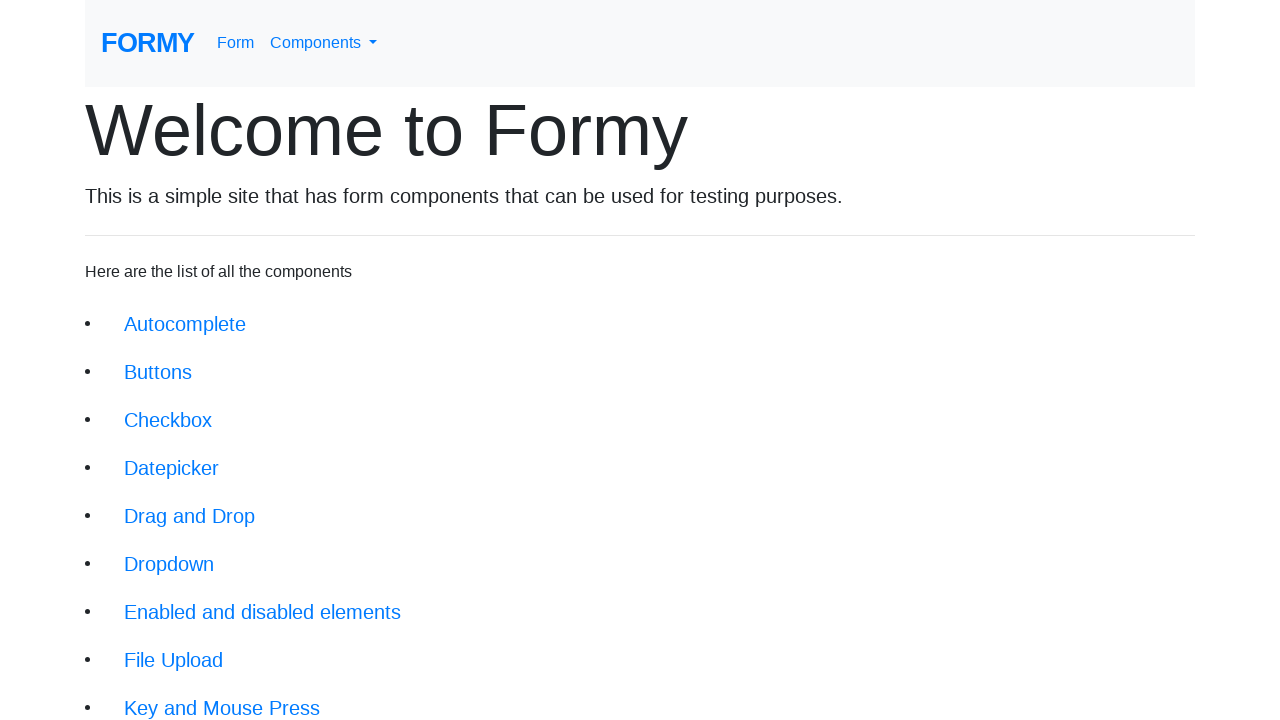